Tests editing a task while on the Active filter view

Starting URL: https://todomvc4tasj.herokuapp.com/

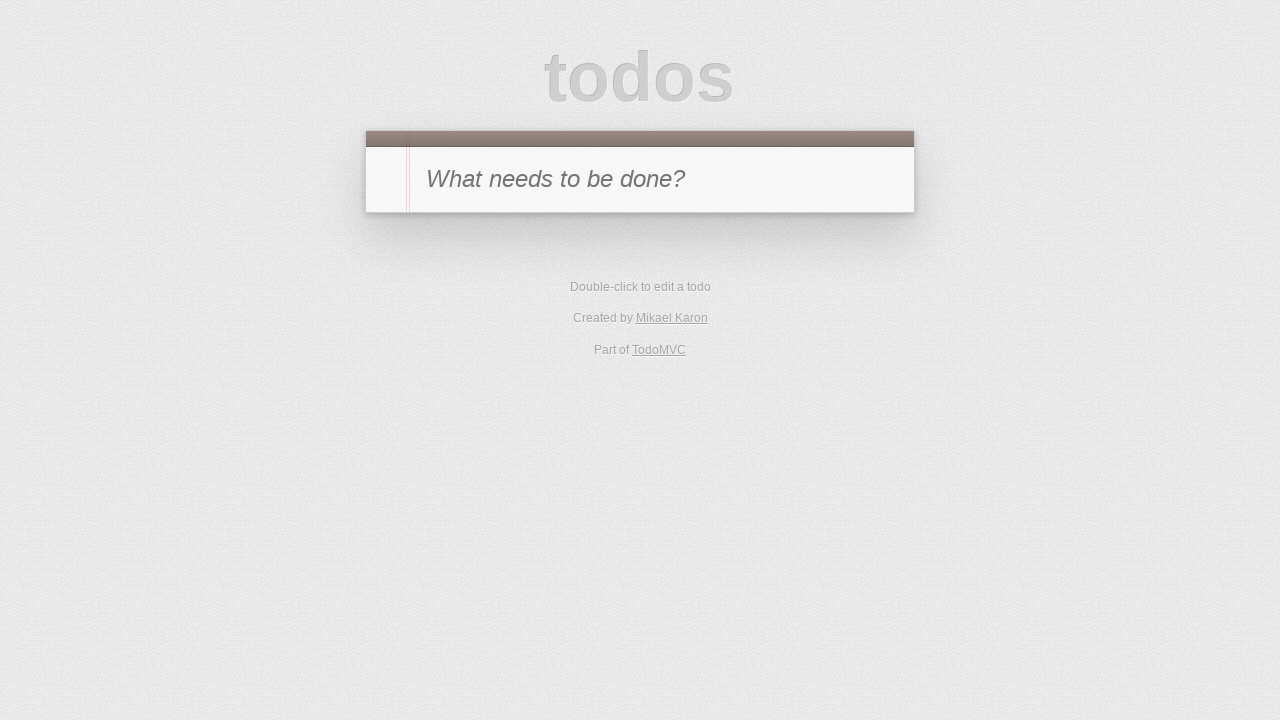

Set up initial state with one active task in localStorage
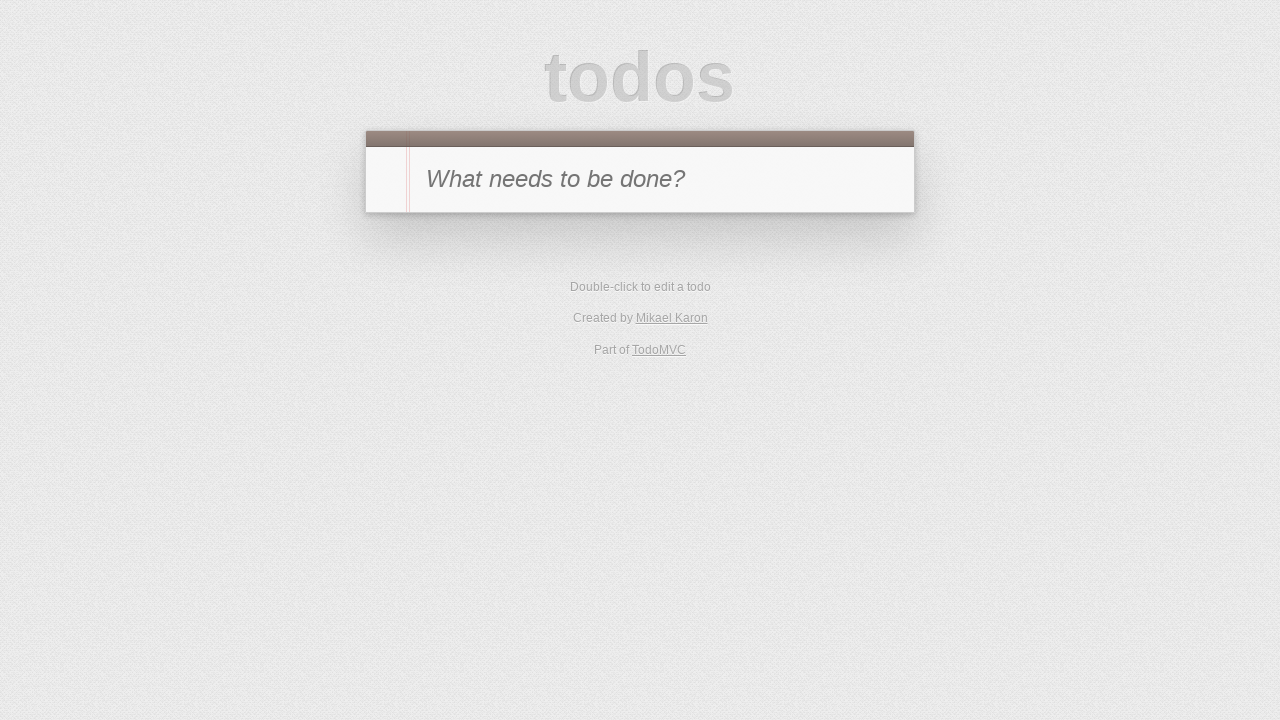

Reloaded the page to apply initial task state
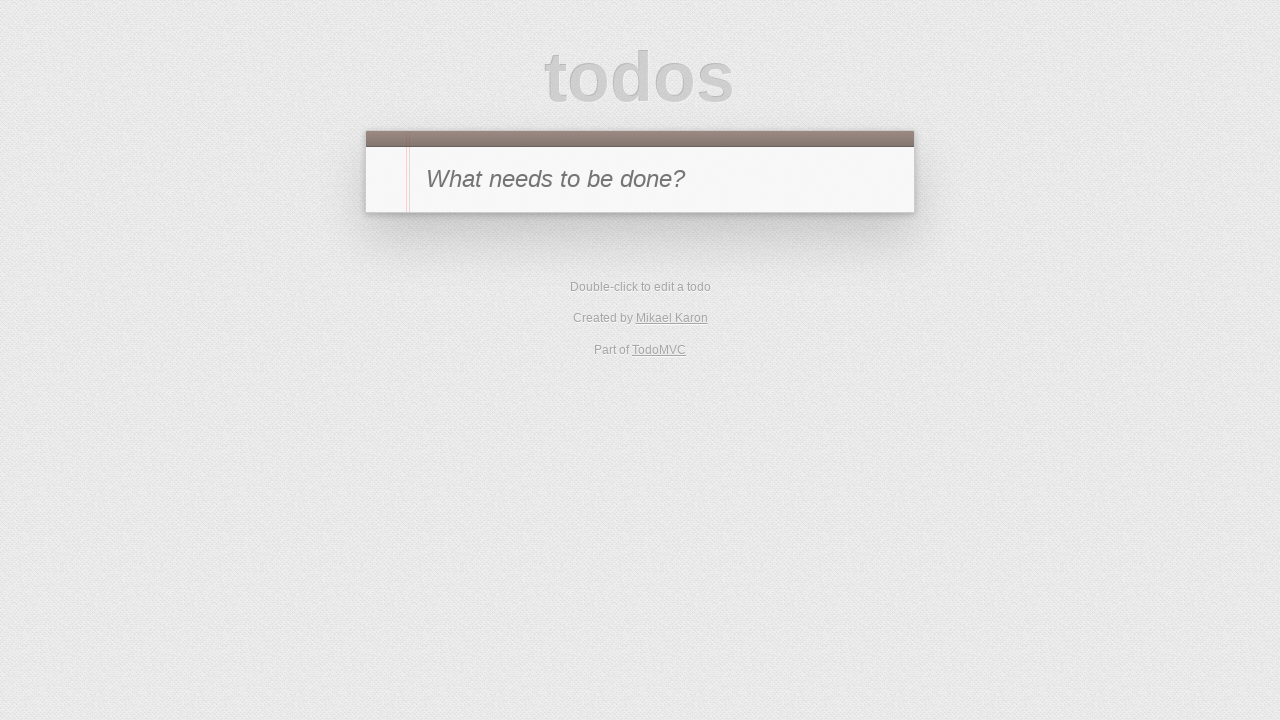

Clicked on Active filter to view only active tasks at (614, 291) on internal:role=link[name="Active"i]
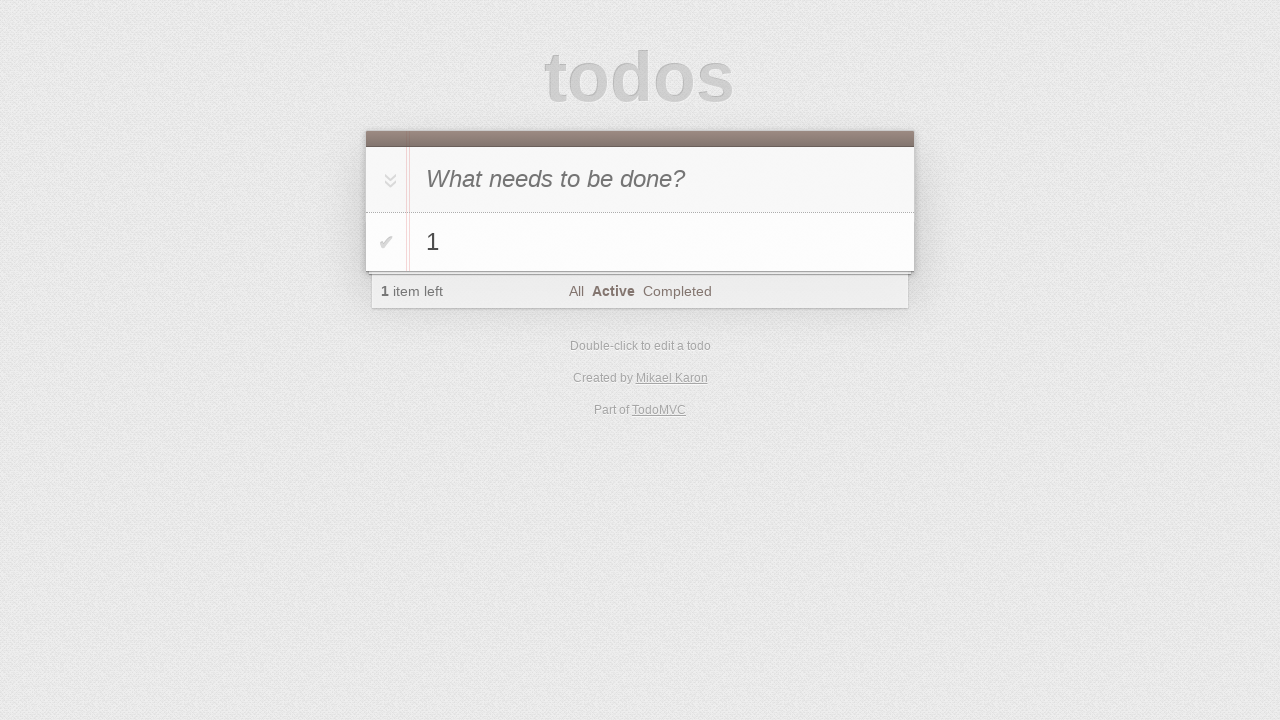

Double-clicked task '1' to enter edit mode at (640, 242) on #todo-list li >> internal:has-text="1"i
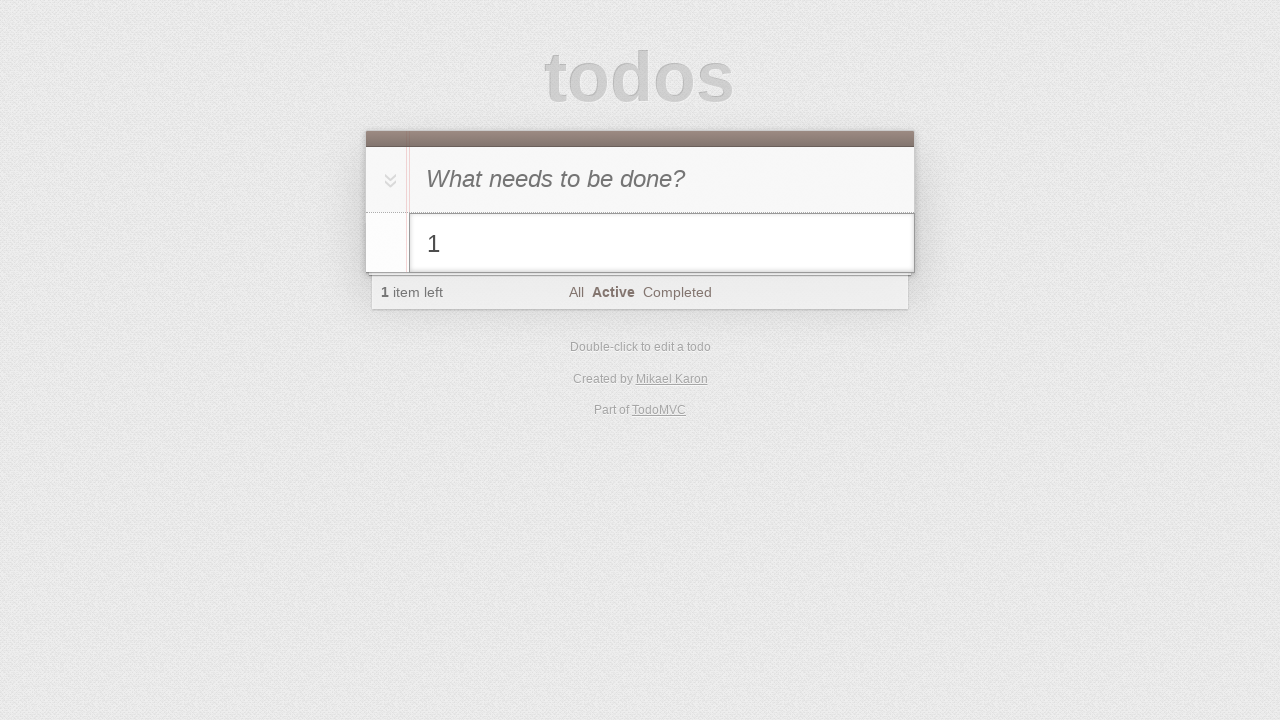

Filled edit field with new task text '1 edited' on #todo-list li.editing .edit
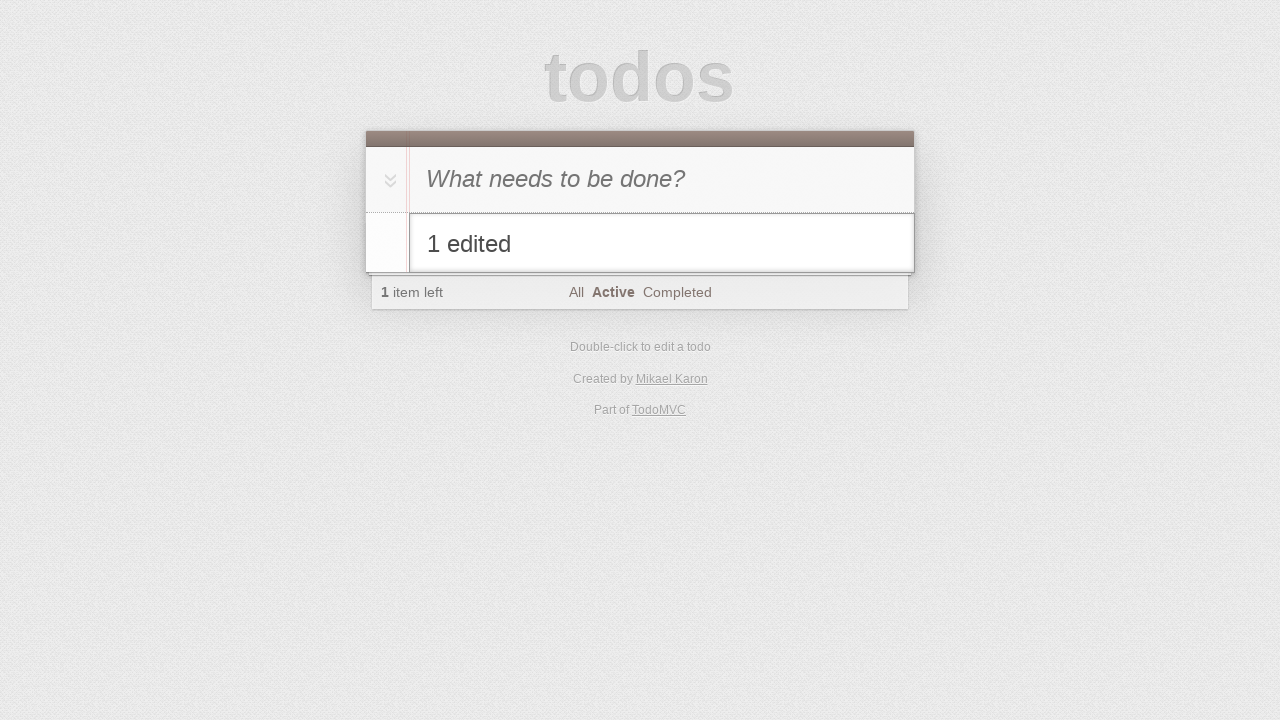

Pressed Enter to confirm task edit on #todo-list li.editing .edit
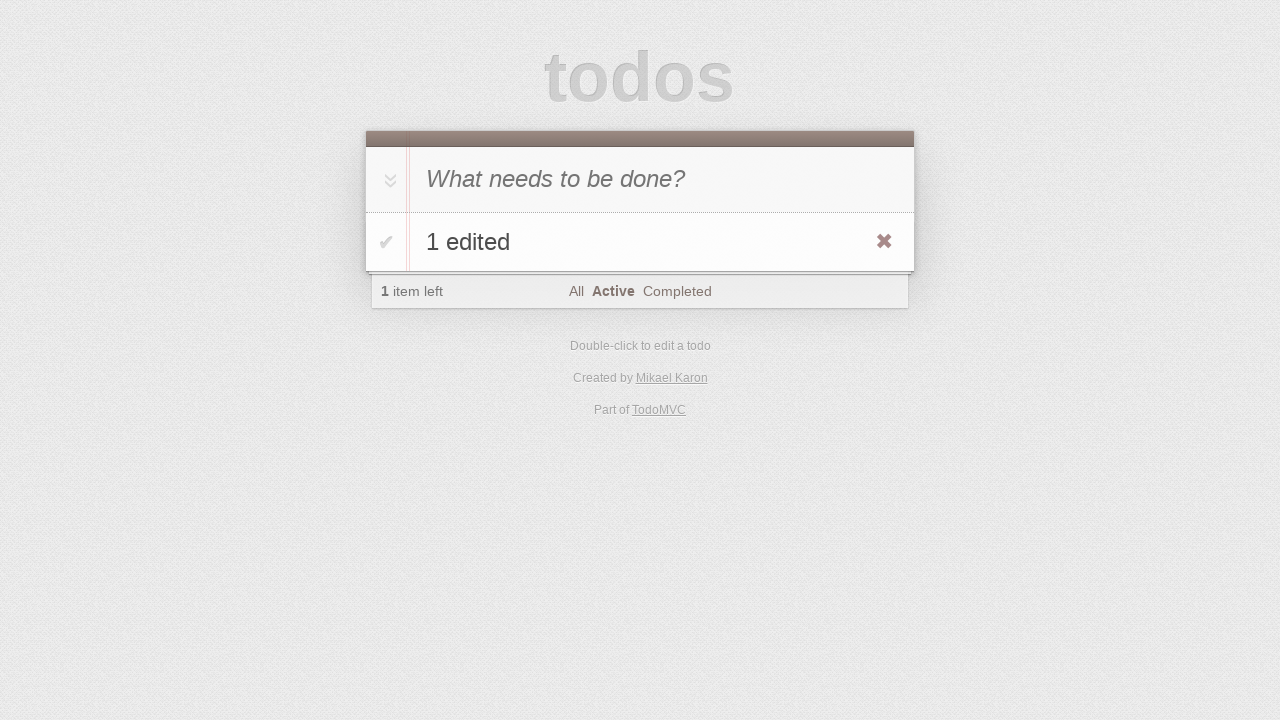

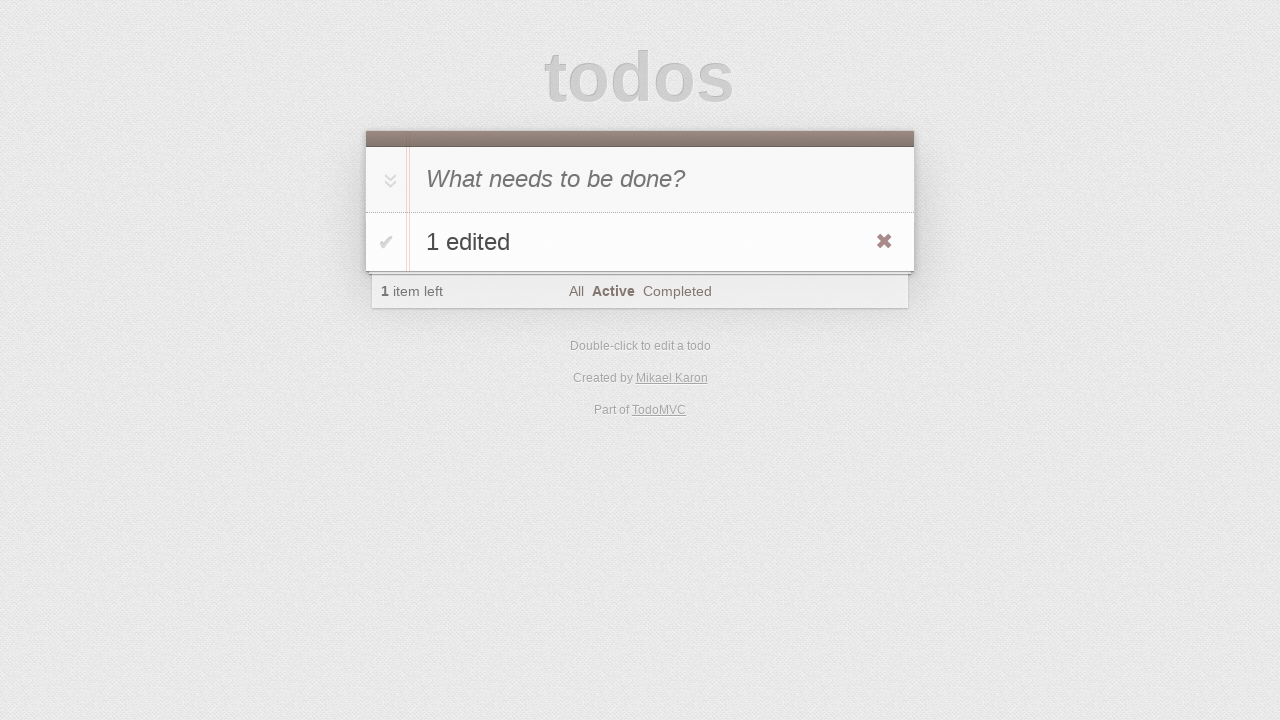